Navigates to tables page and verifies table structure with headers and rows

Starting URL: https://the-internet.herokuapp.com/

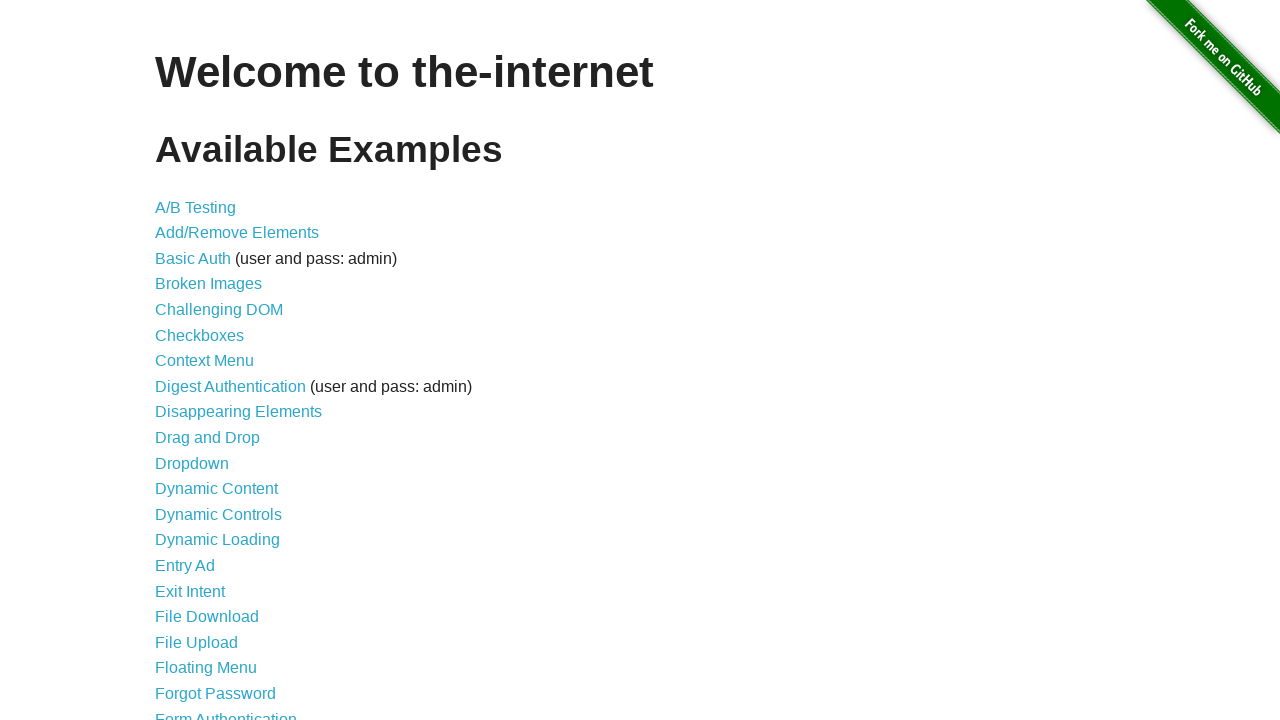

Navigated to the-internet.herokuapp.com home page
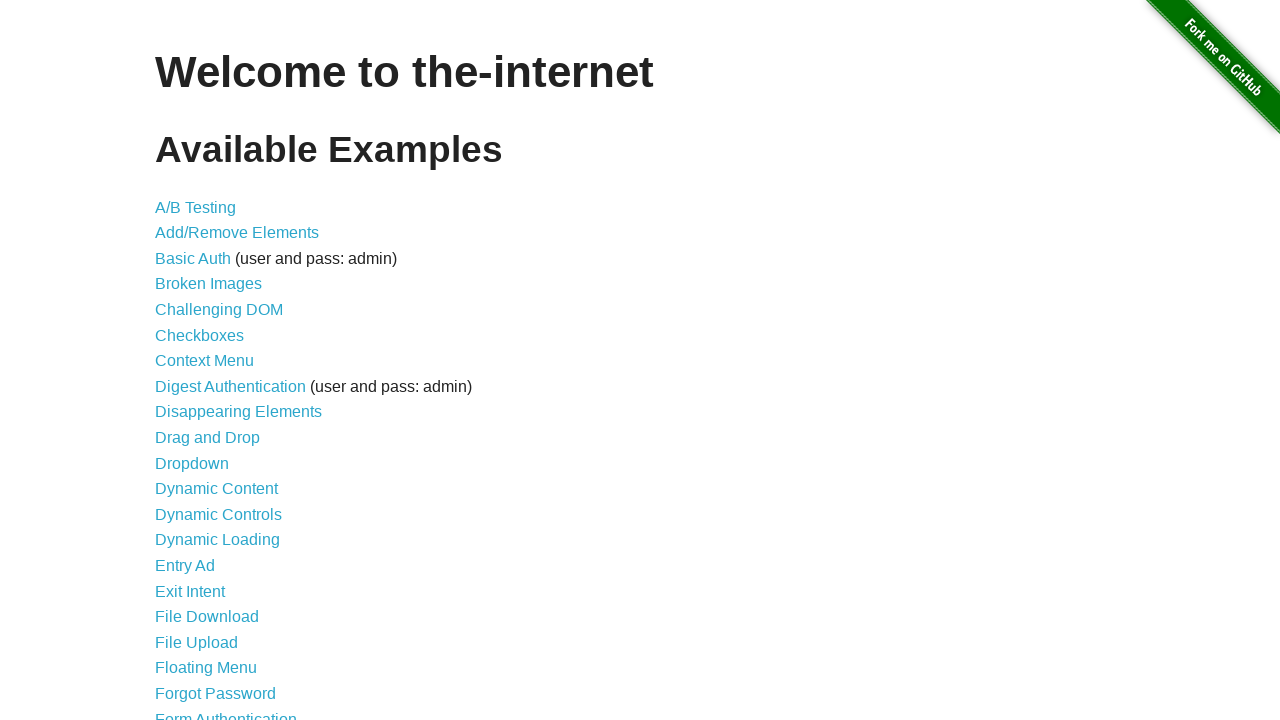

Clicked on tables link at (230, 574) on [href="/tables"]
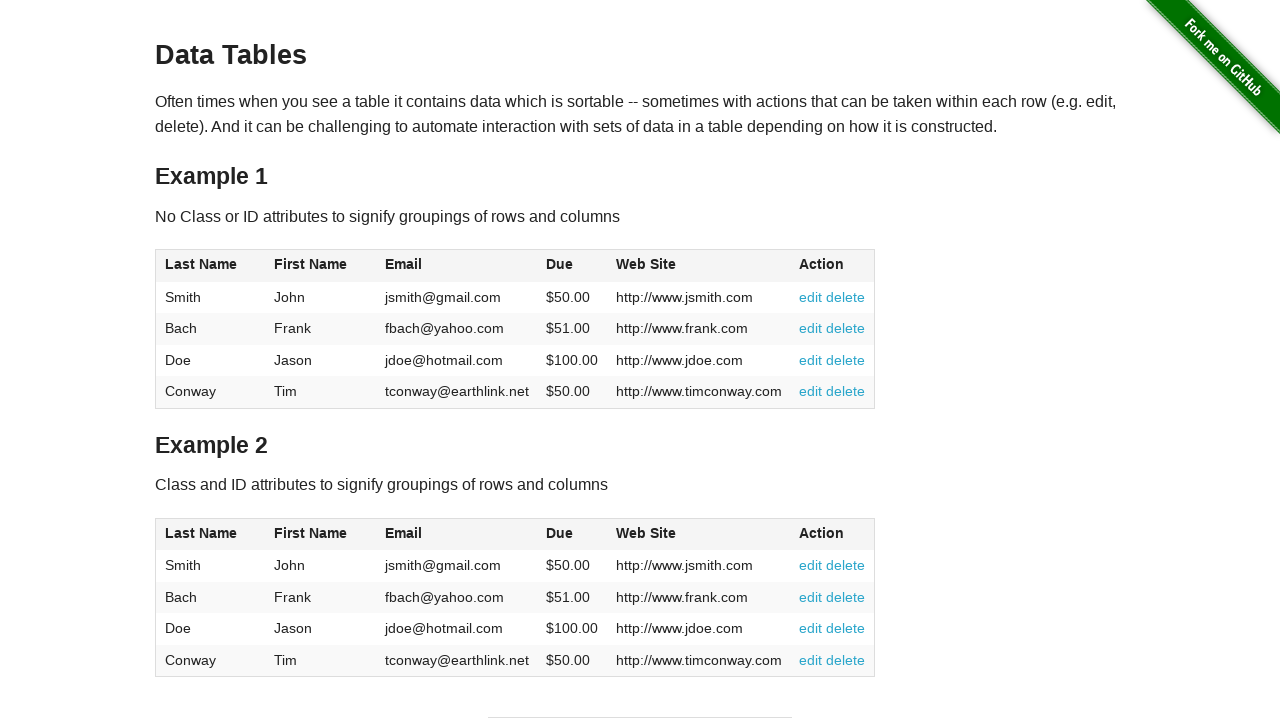

Table 1 loaded and displayed
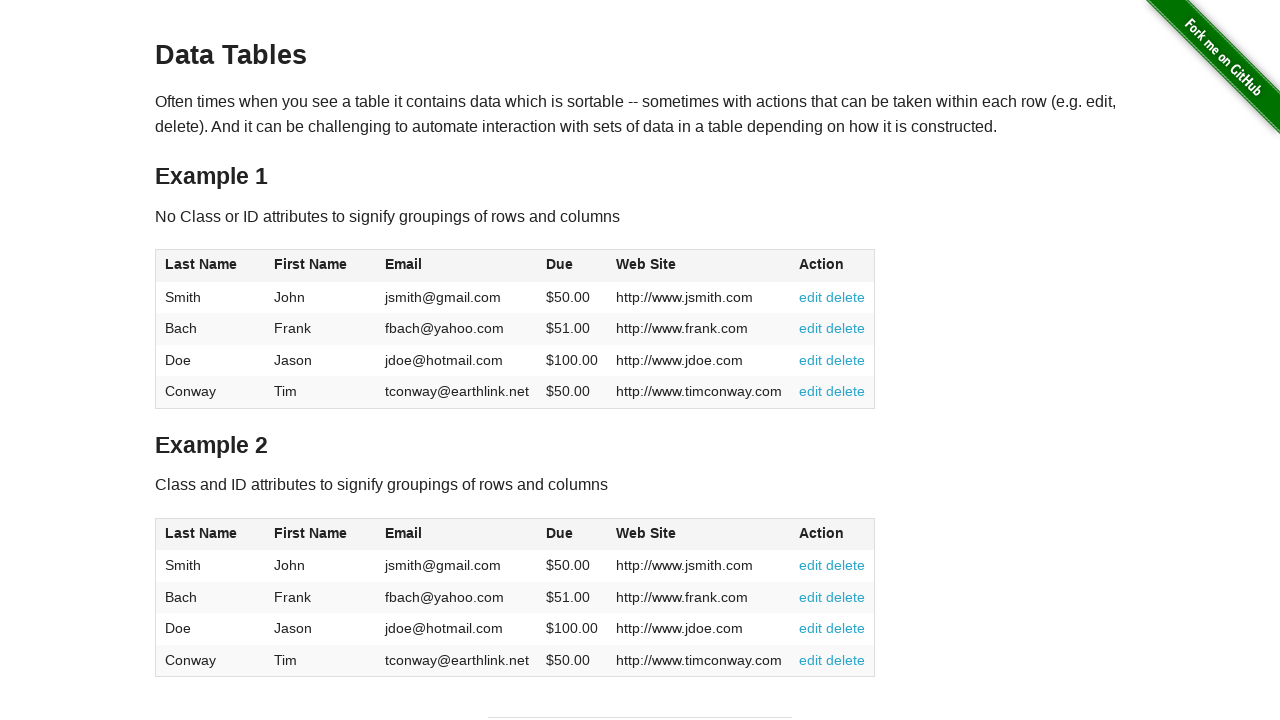

Verified table headers exist with class 'header span'
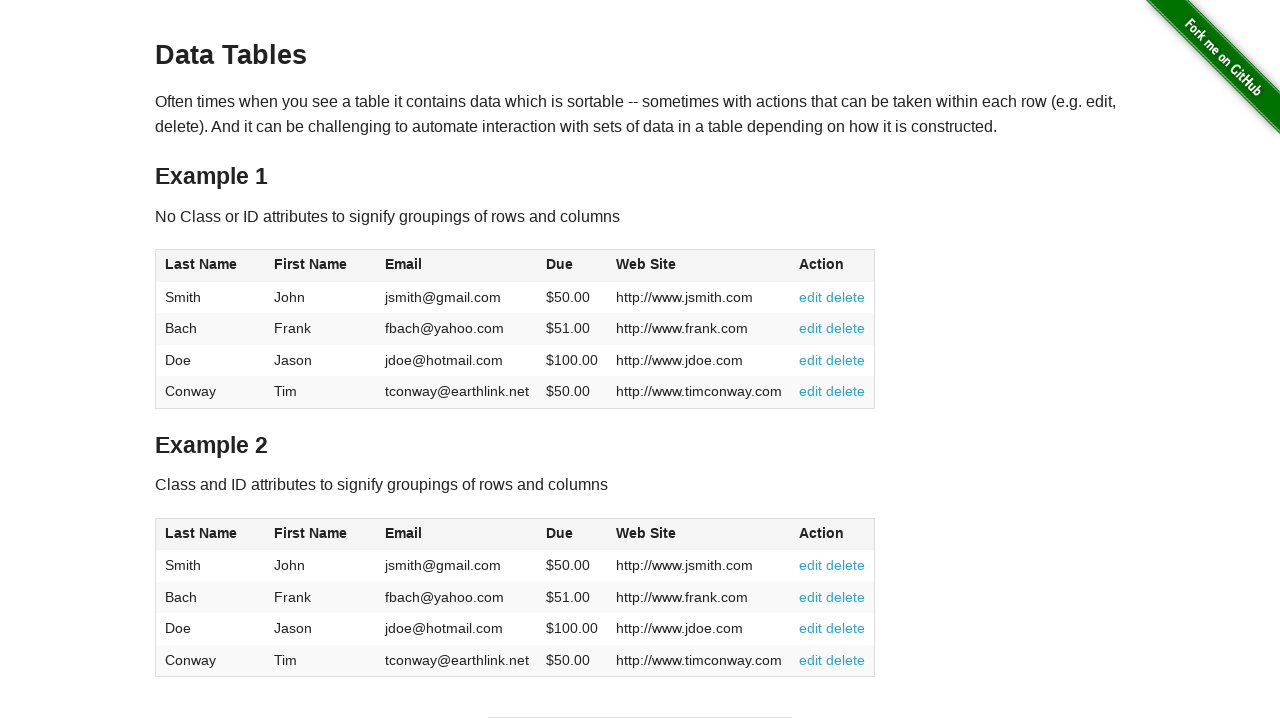

Verified table body rows exist
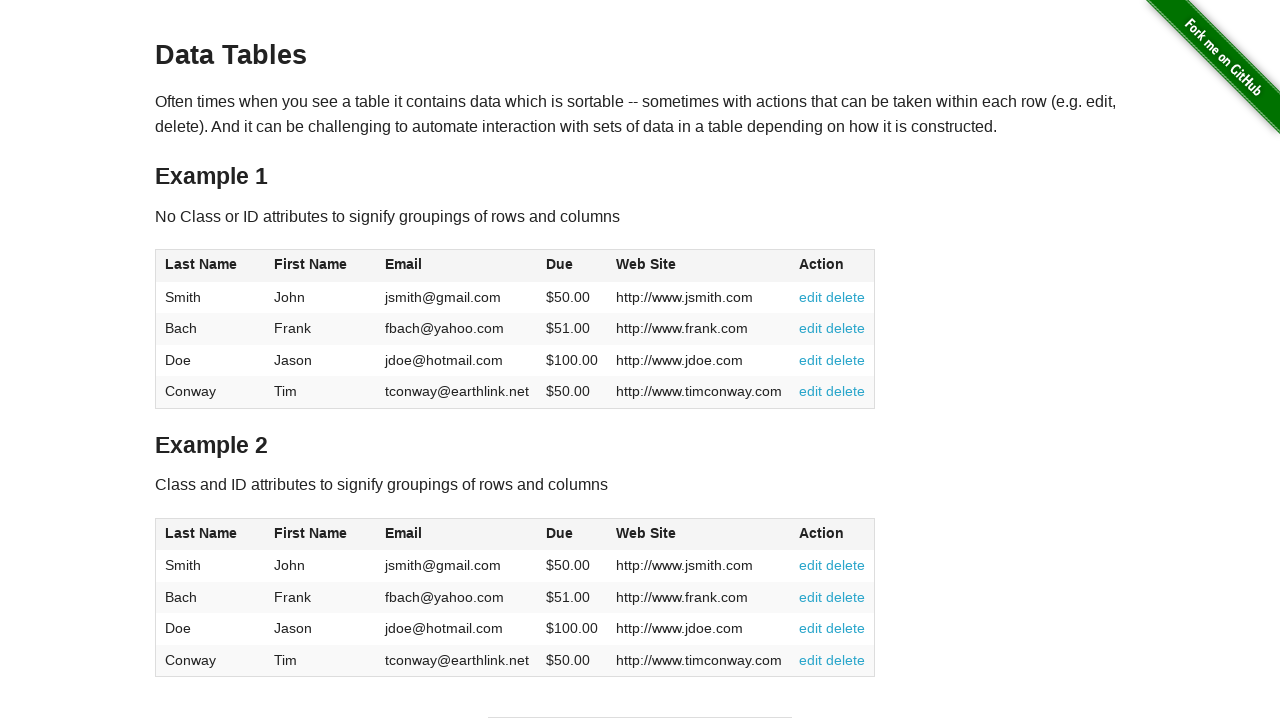

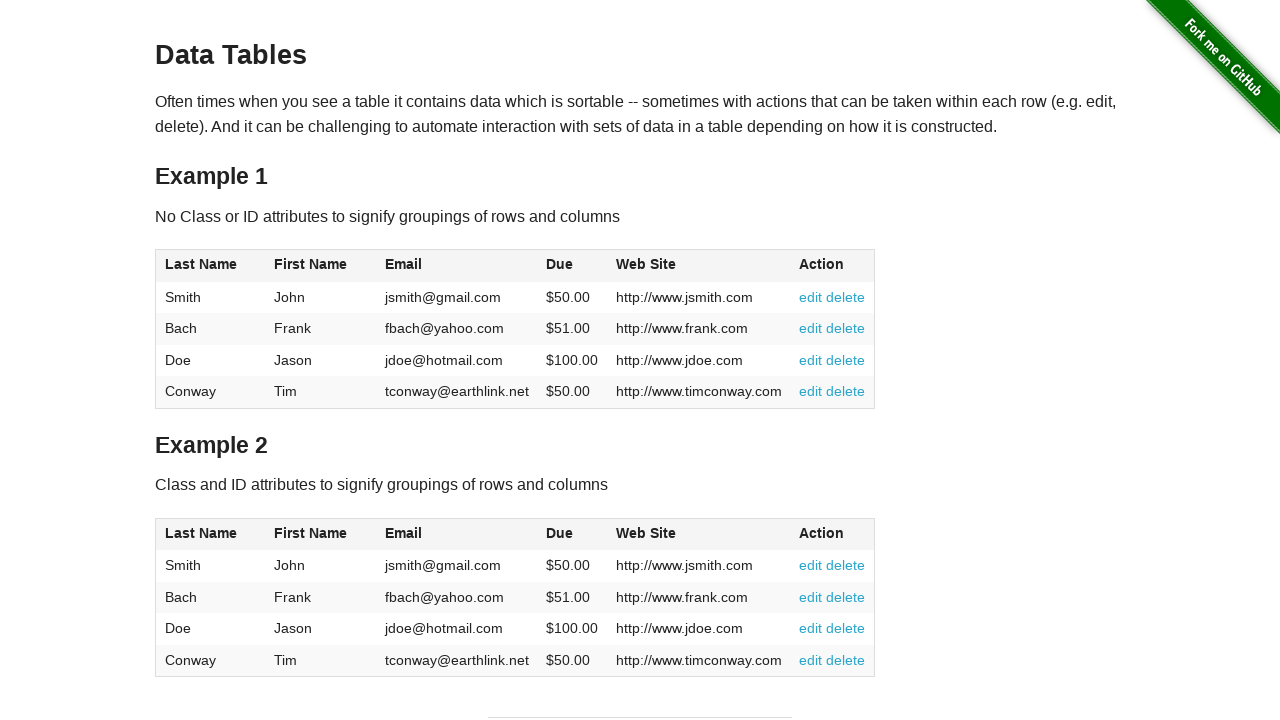